Tests browser back navigation by navigating to a second page and then going back to the original page

Starting URL: https://the-internet.herokuapp.com

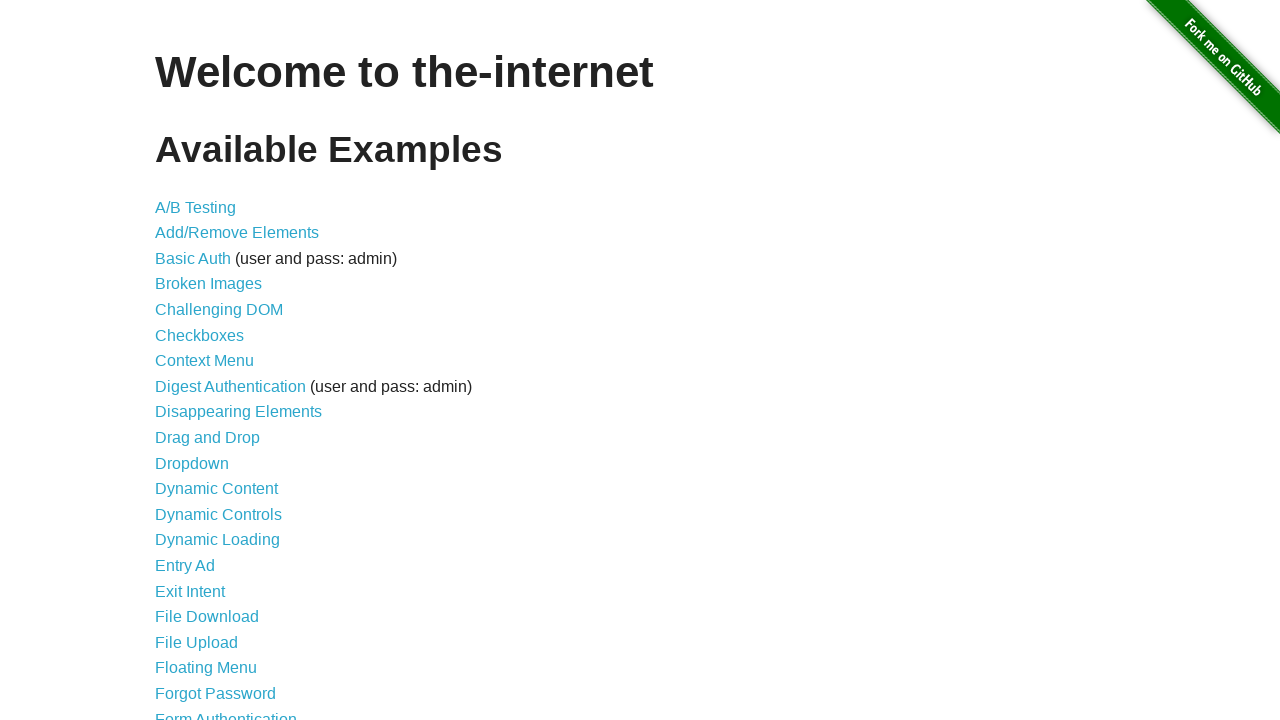

Navigated to login page
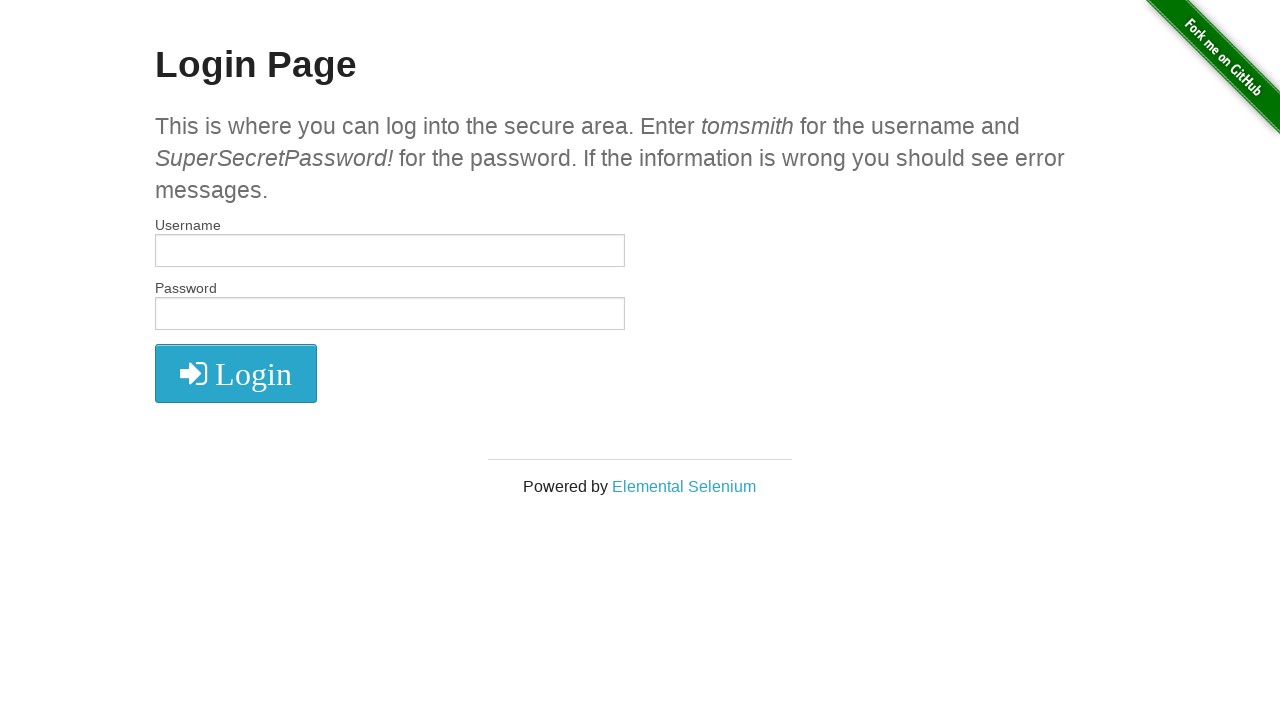

Navigated back to the original page
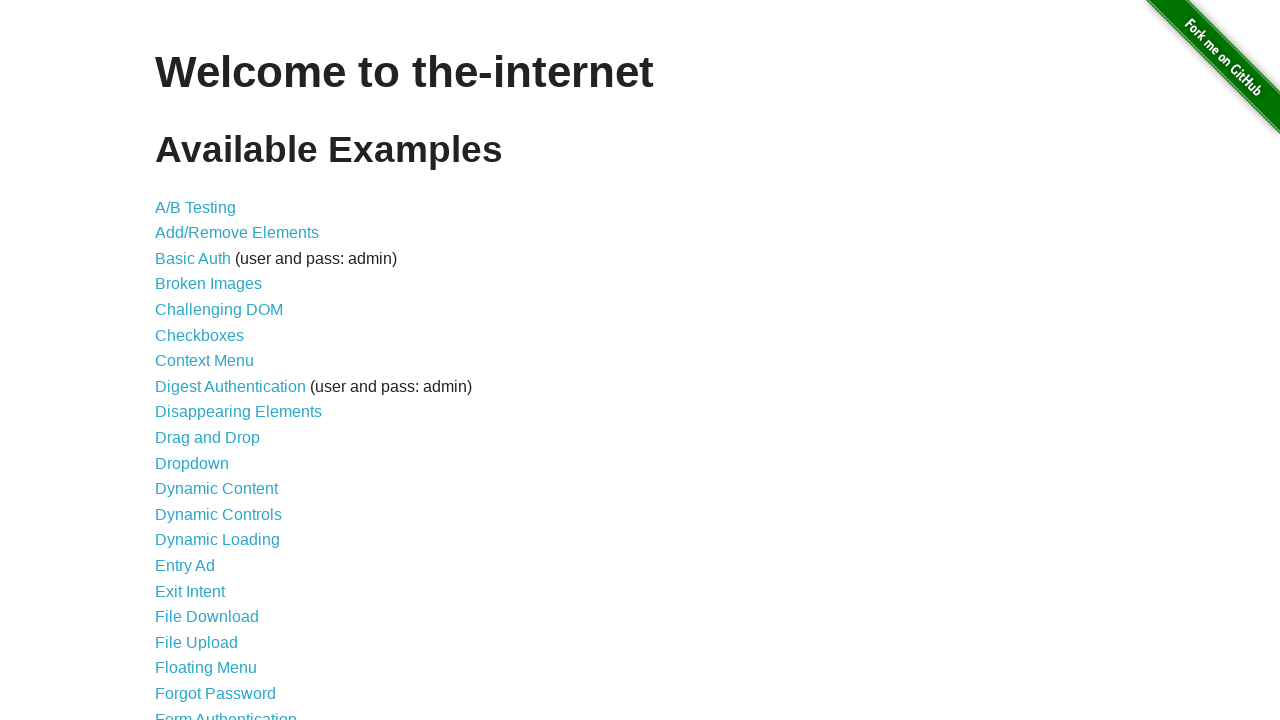

Page loaded after back navigation
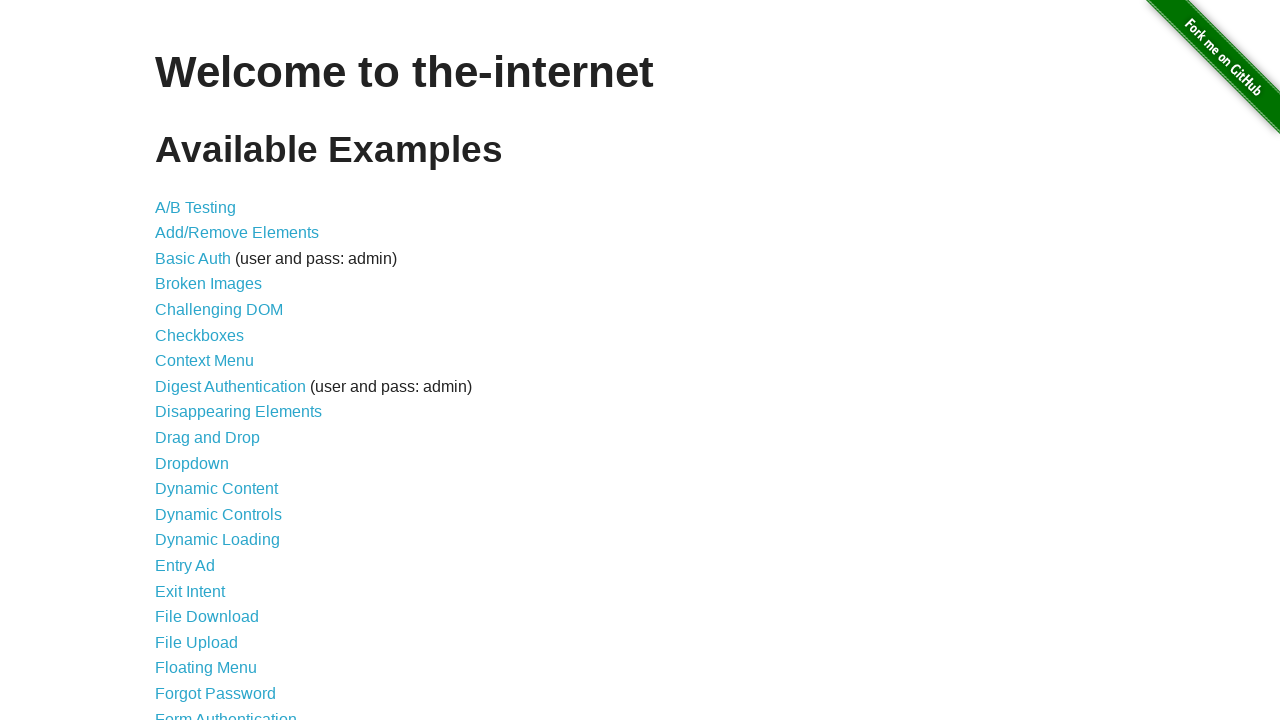

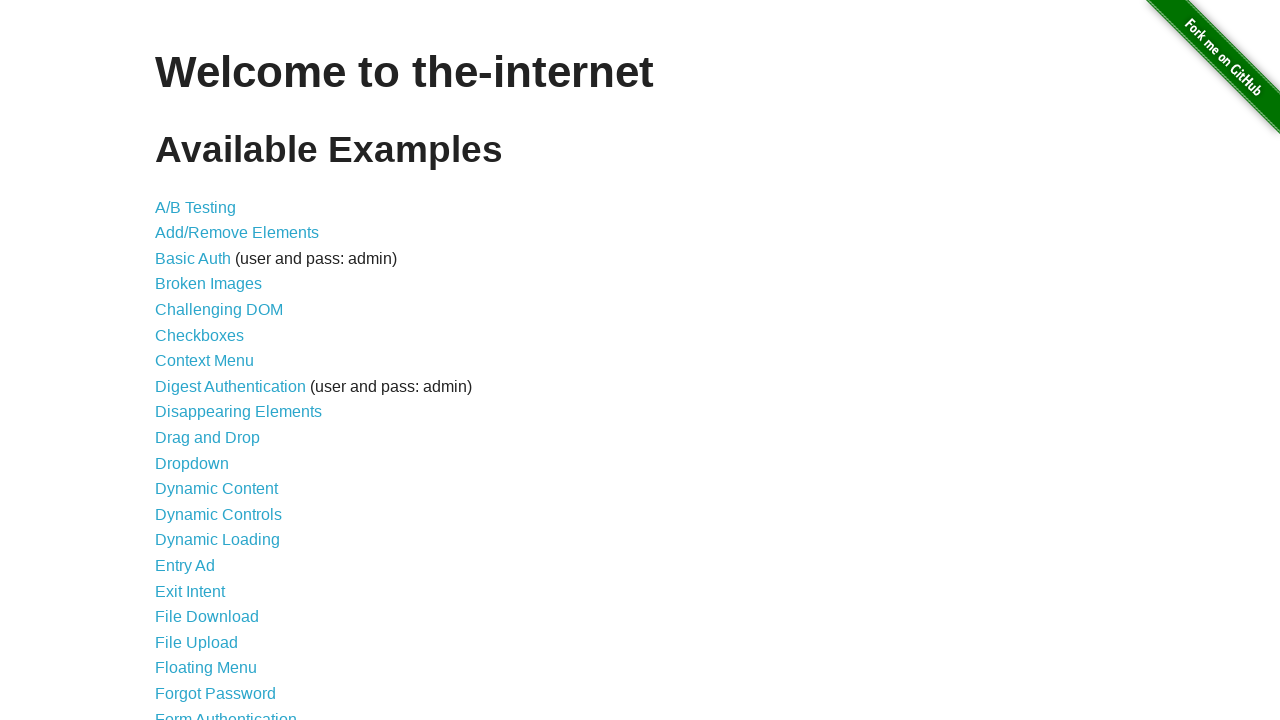